Tests dynamic page loading where a new element appears after clicking a Start button and waiting for a loading bar to complete. Verifies that the "Hello World!" finish text becomes visible.

Starting URL: http://the-internet.herokuapp.com/dynamic_loading/2

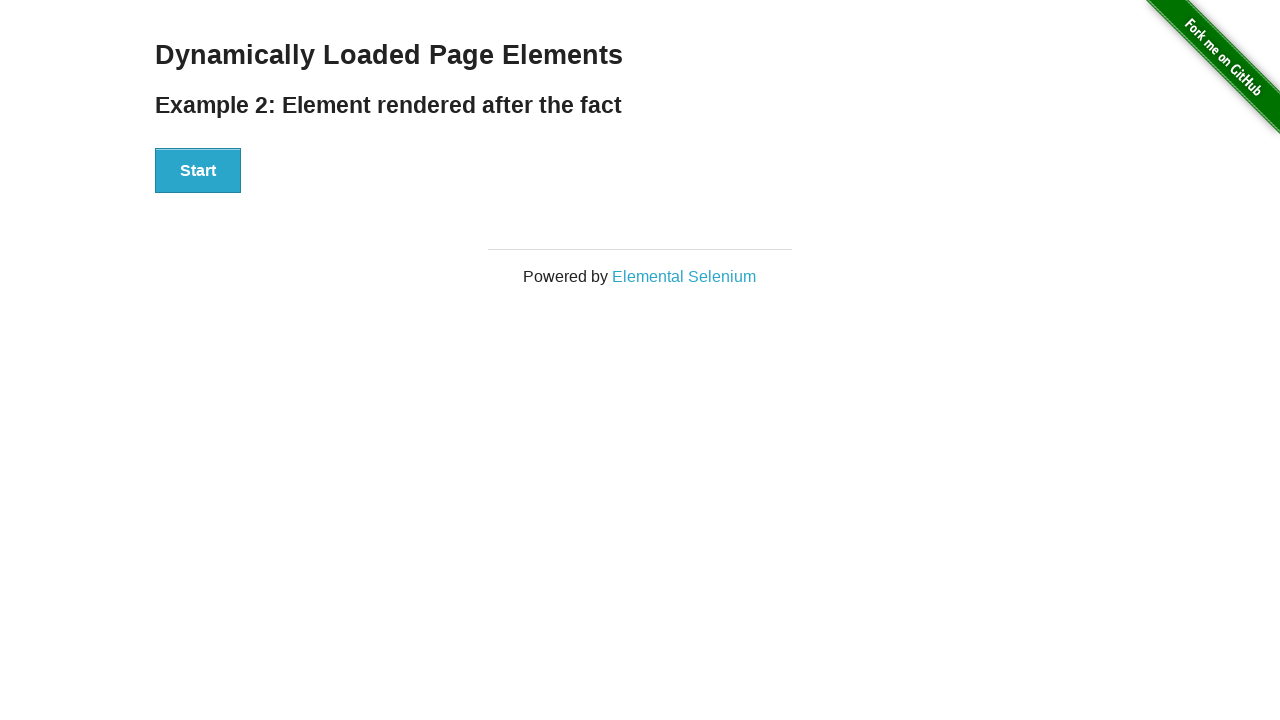

Clicked the Start button to initiate dynamic loading at (198, 171) on #start button
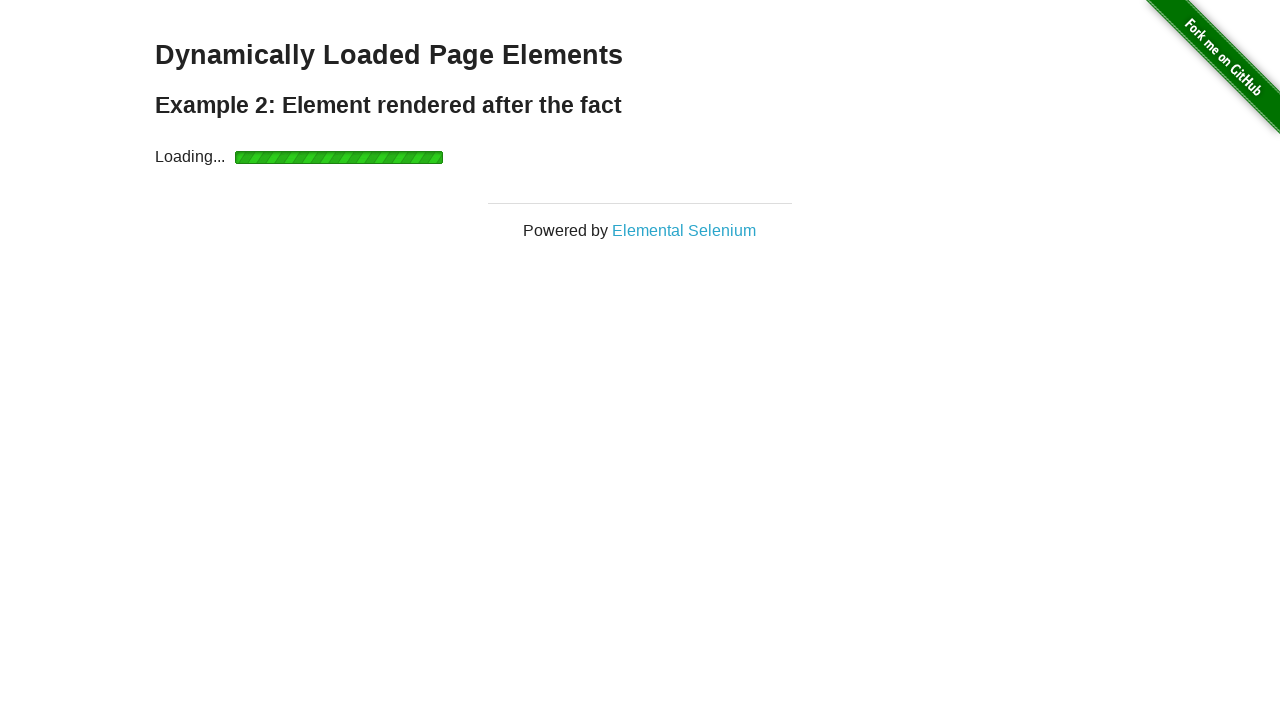

Loading completed and 'Hello World!' finish text became visible
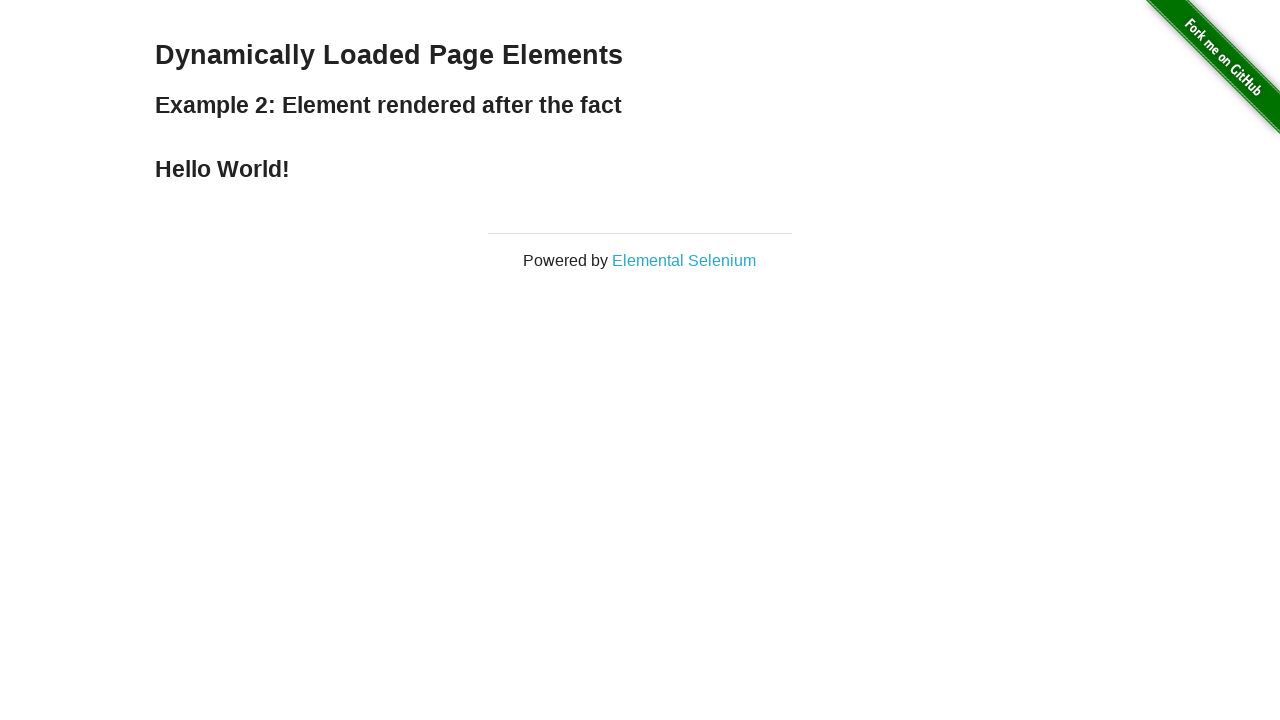

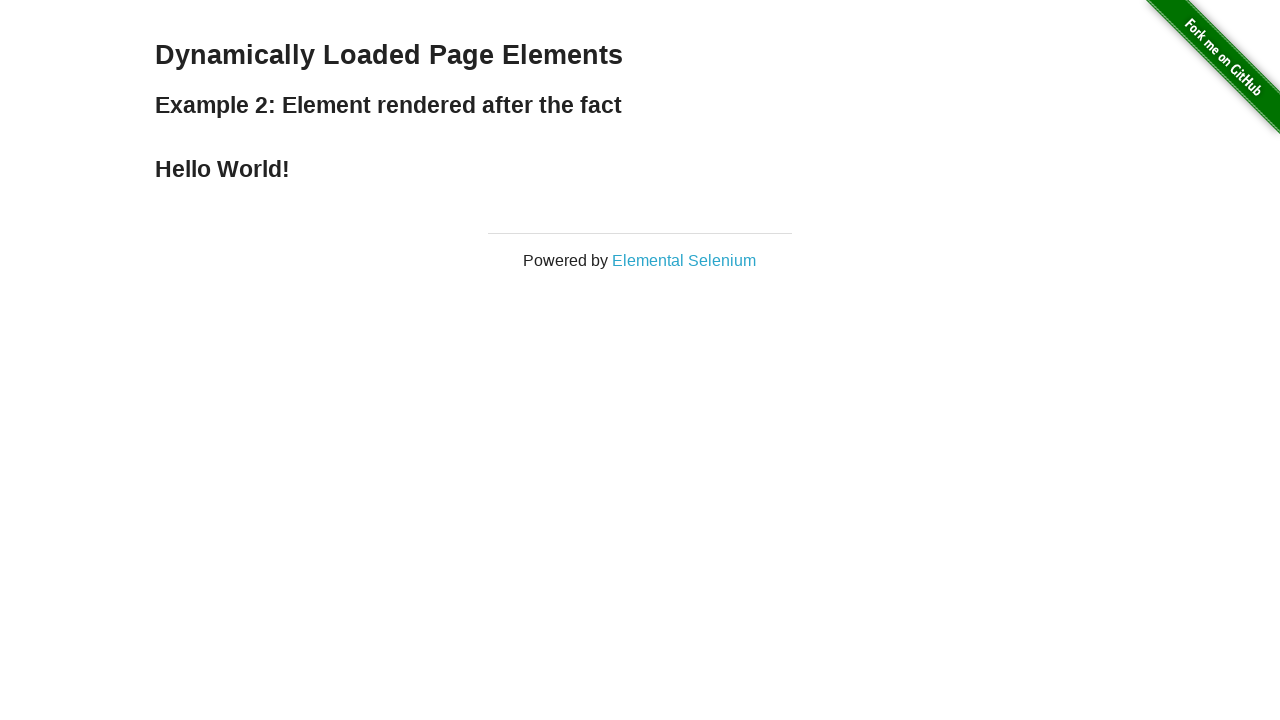